Navigates to the Time and Date world clock page for New Delhi, maximizes the browser window, and takes a screenshot of the page.

Starting URL: https://www.timeanddate.com/worldclock/india/new-delhi

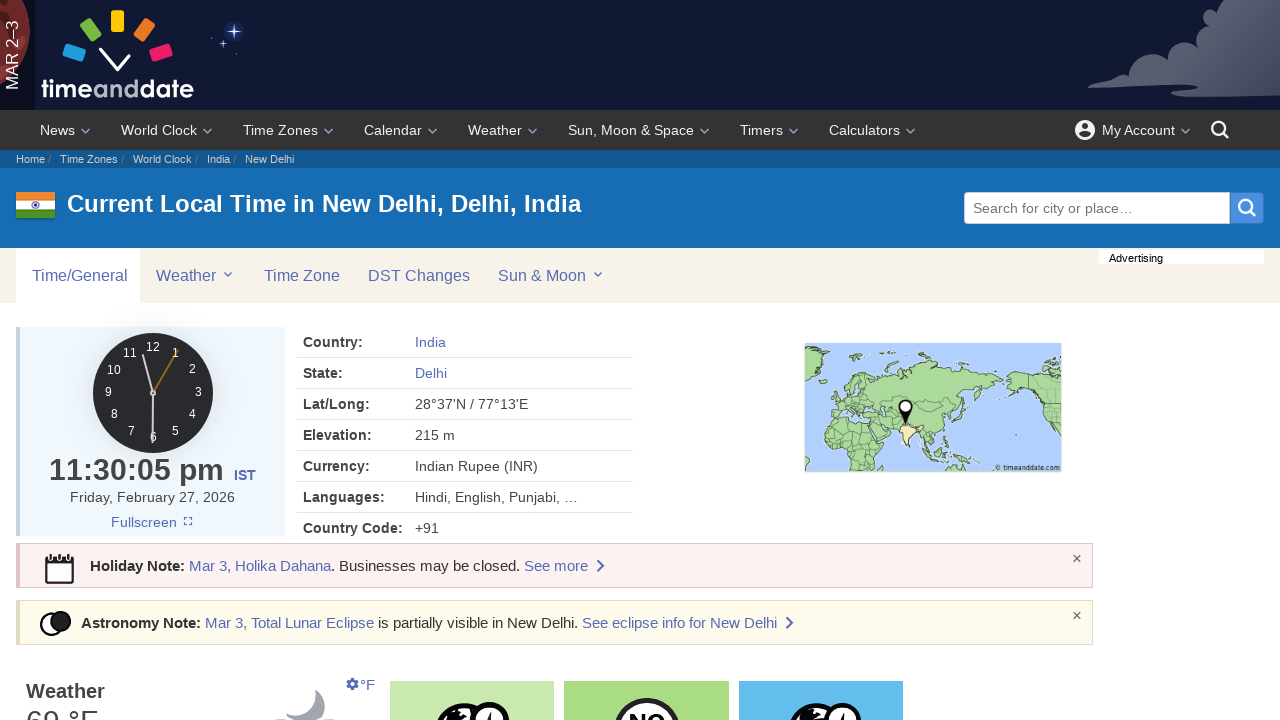

Navigated to Time and Date world clock page for New Delhi
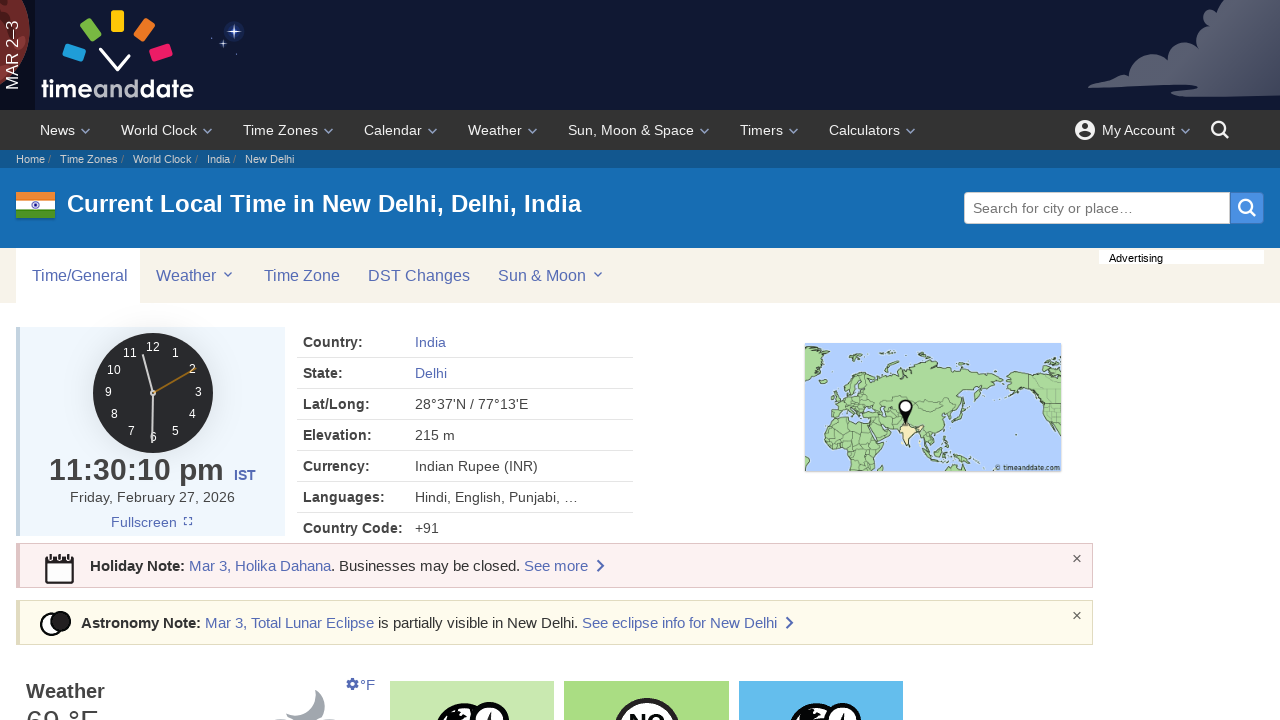

Maximized browser window to 1920x1080
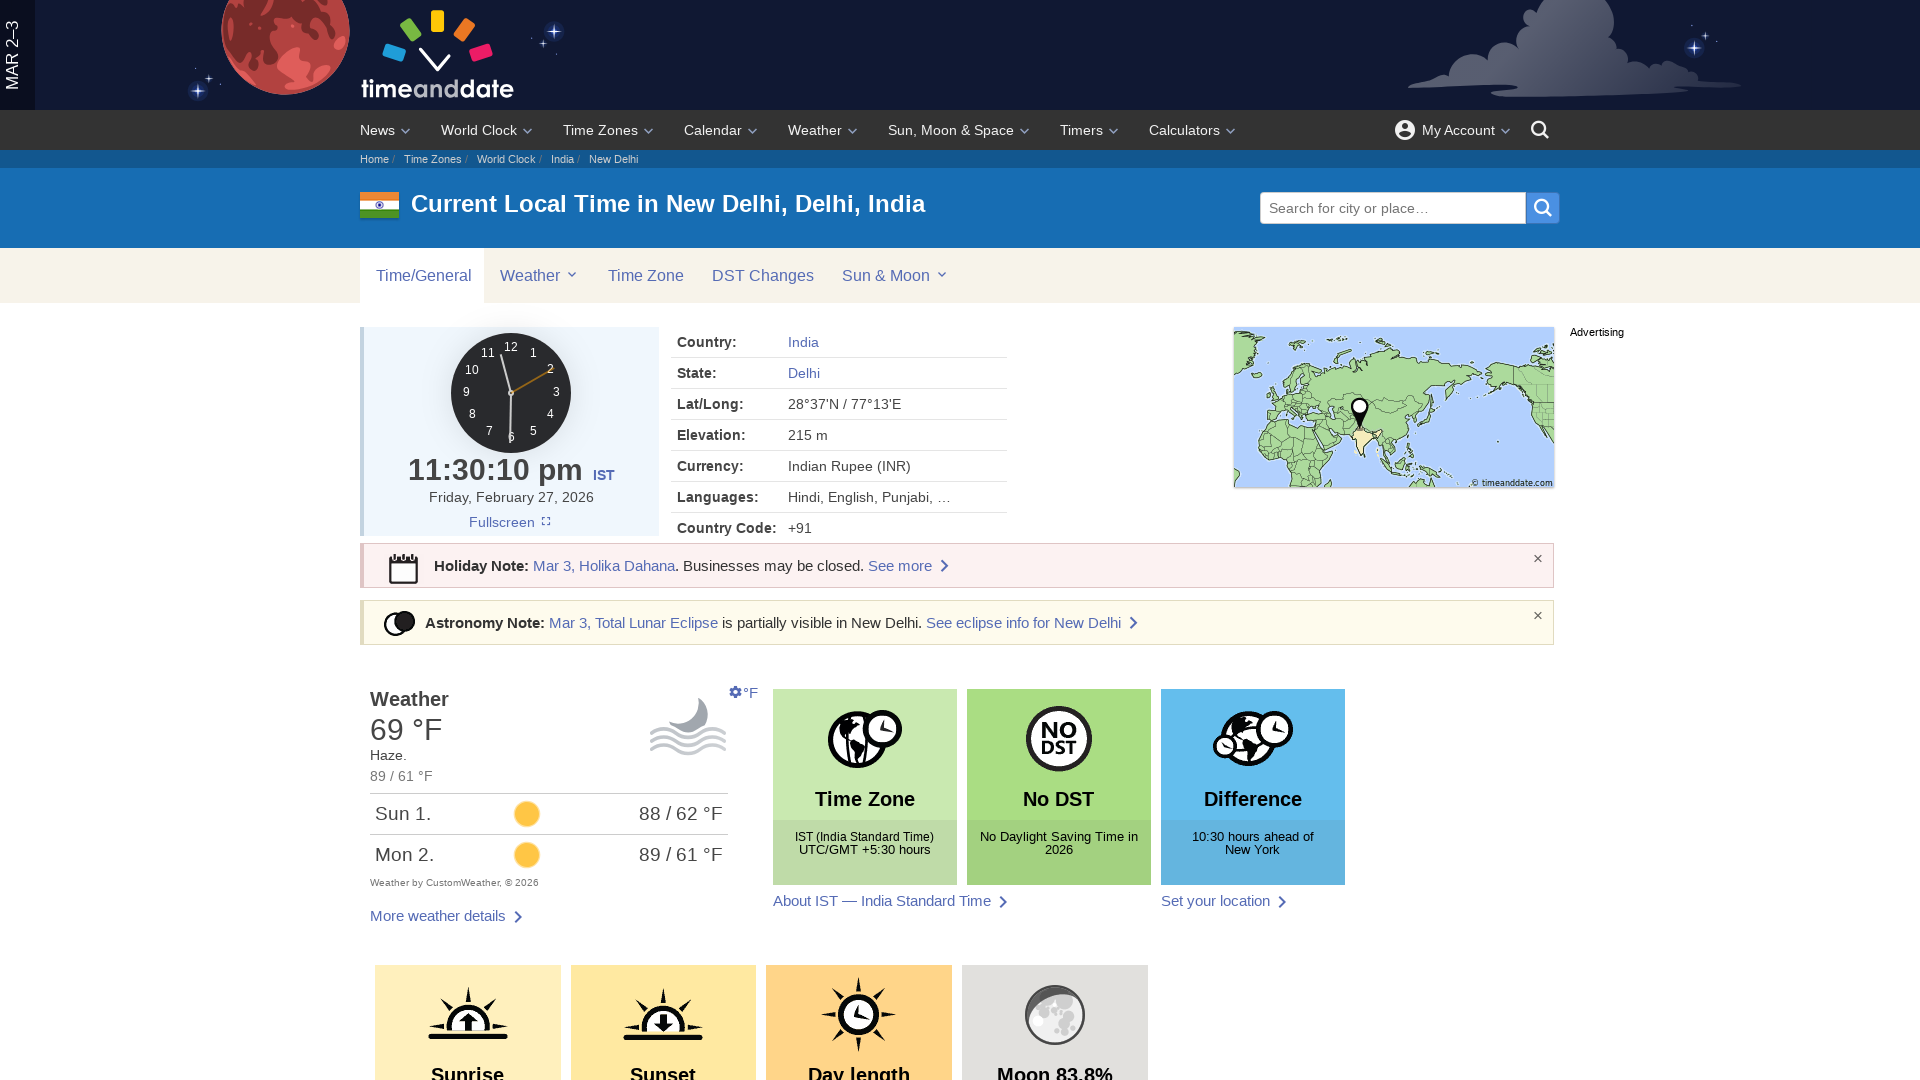

Page content loaded (domcontentloaded)
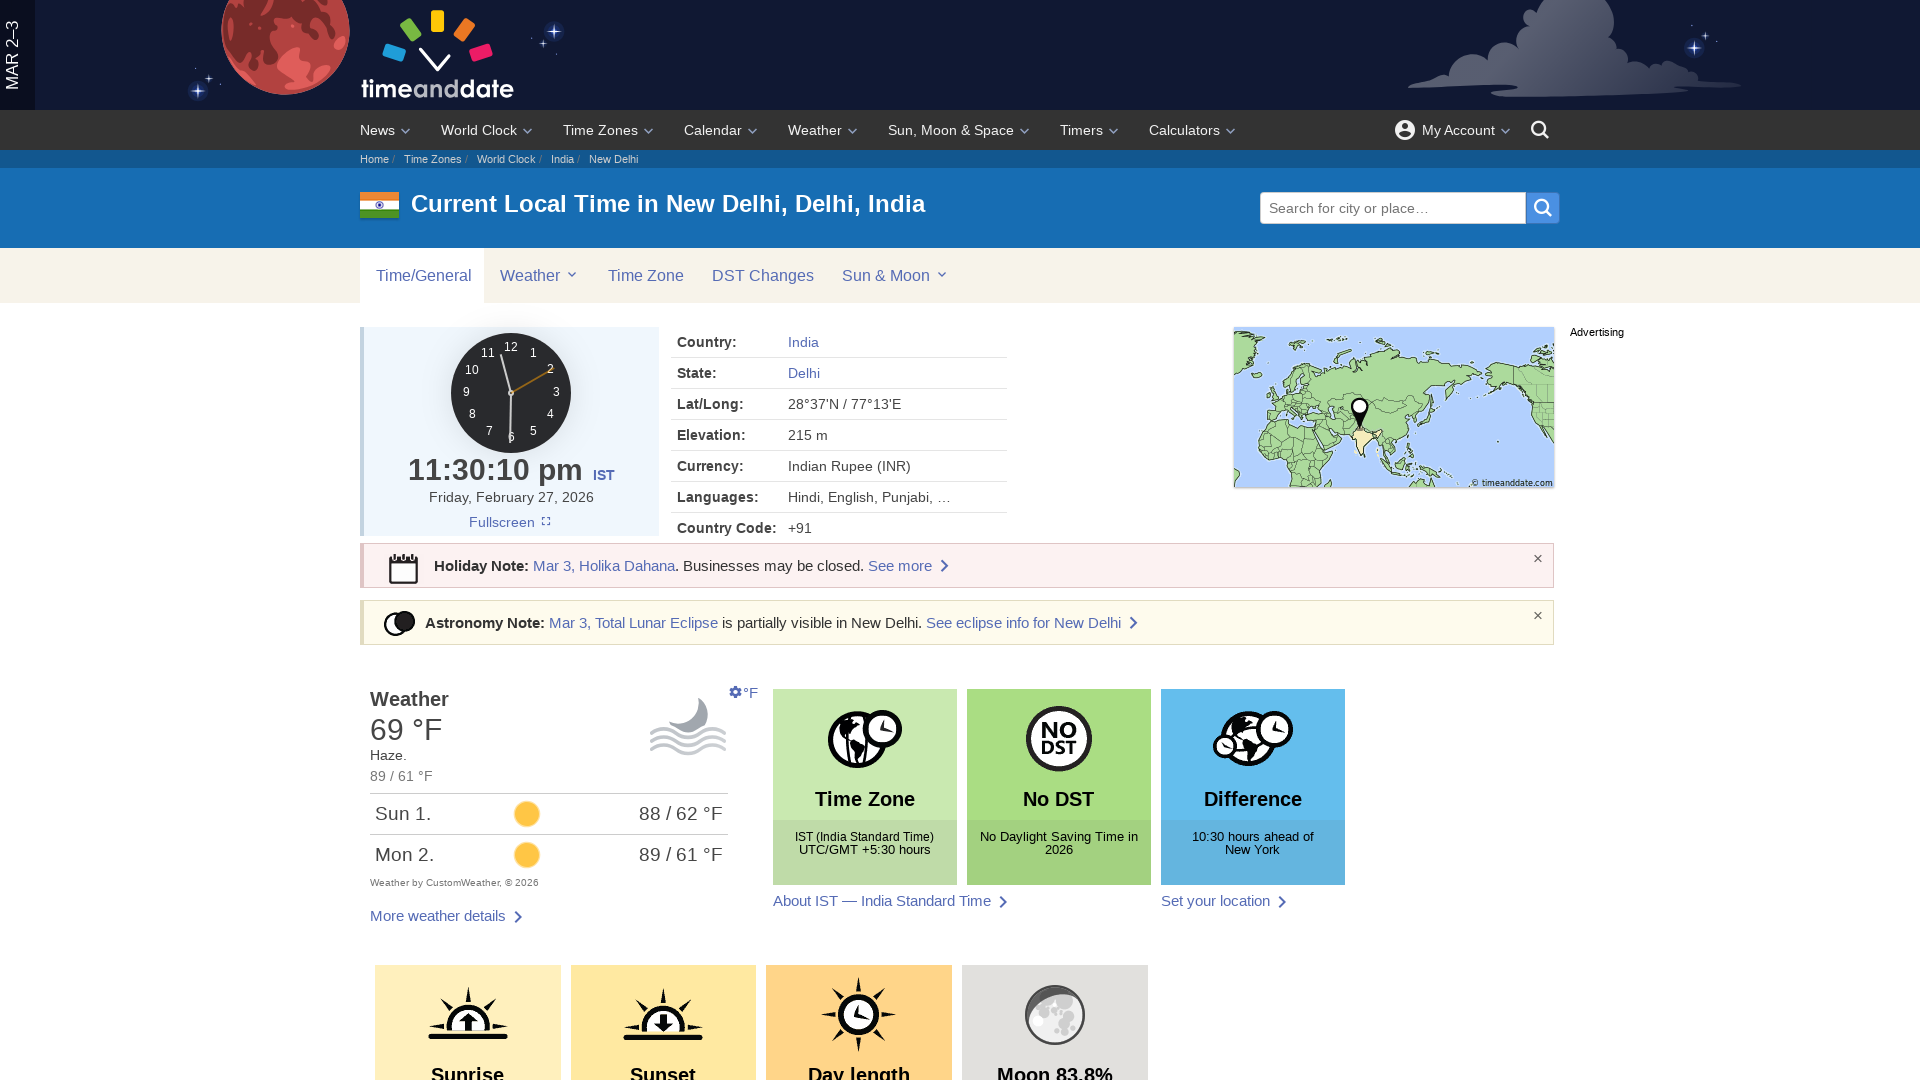

Took final screenshot of New Delhi world clock page
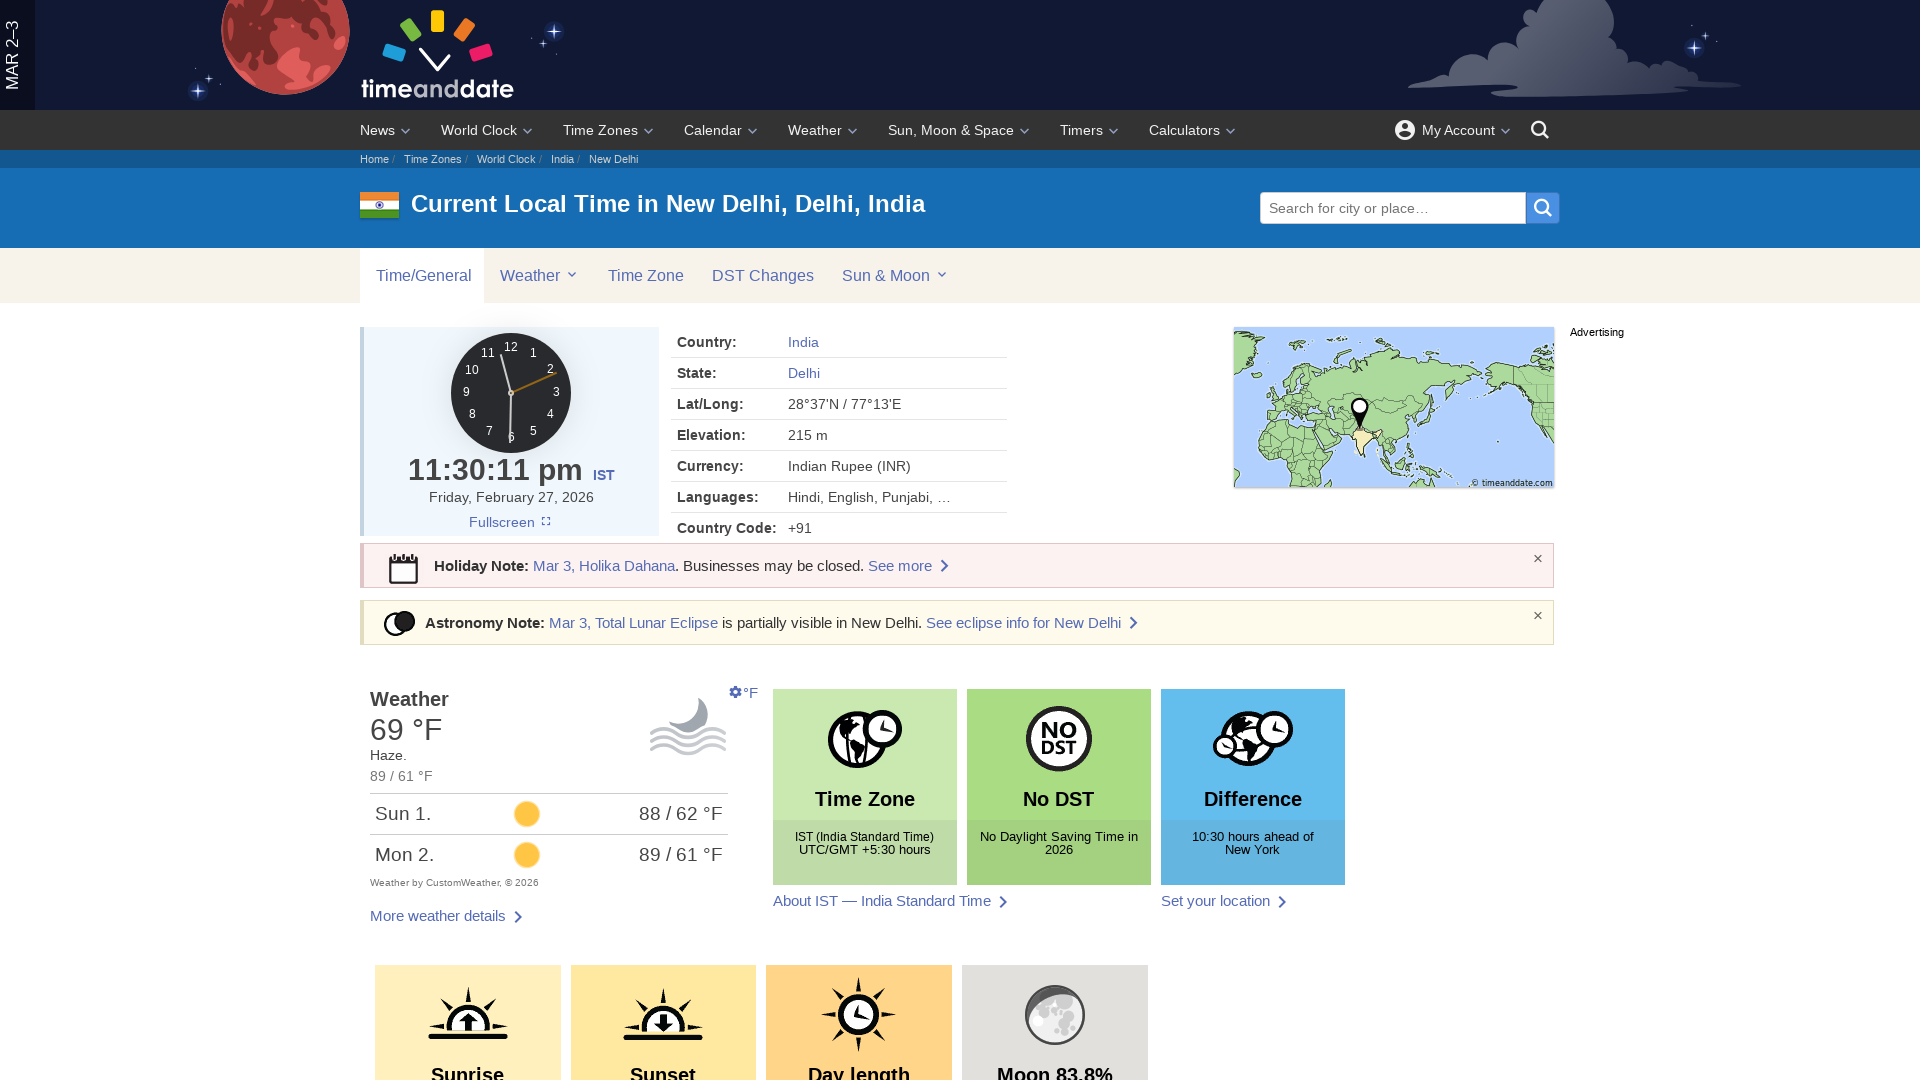

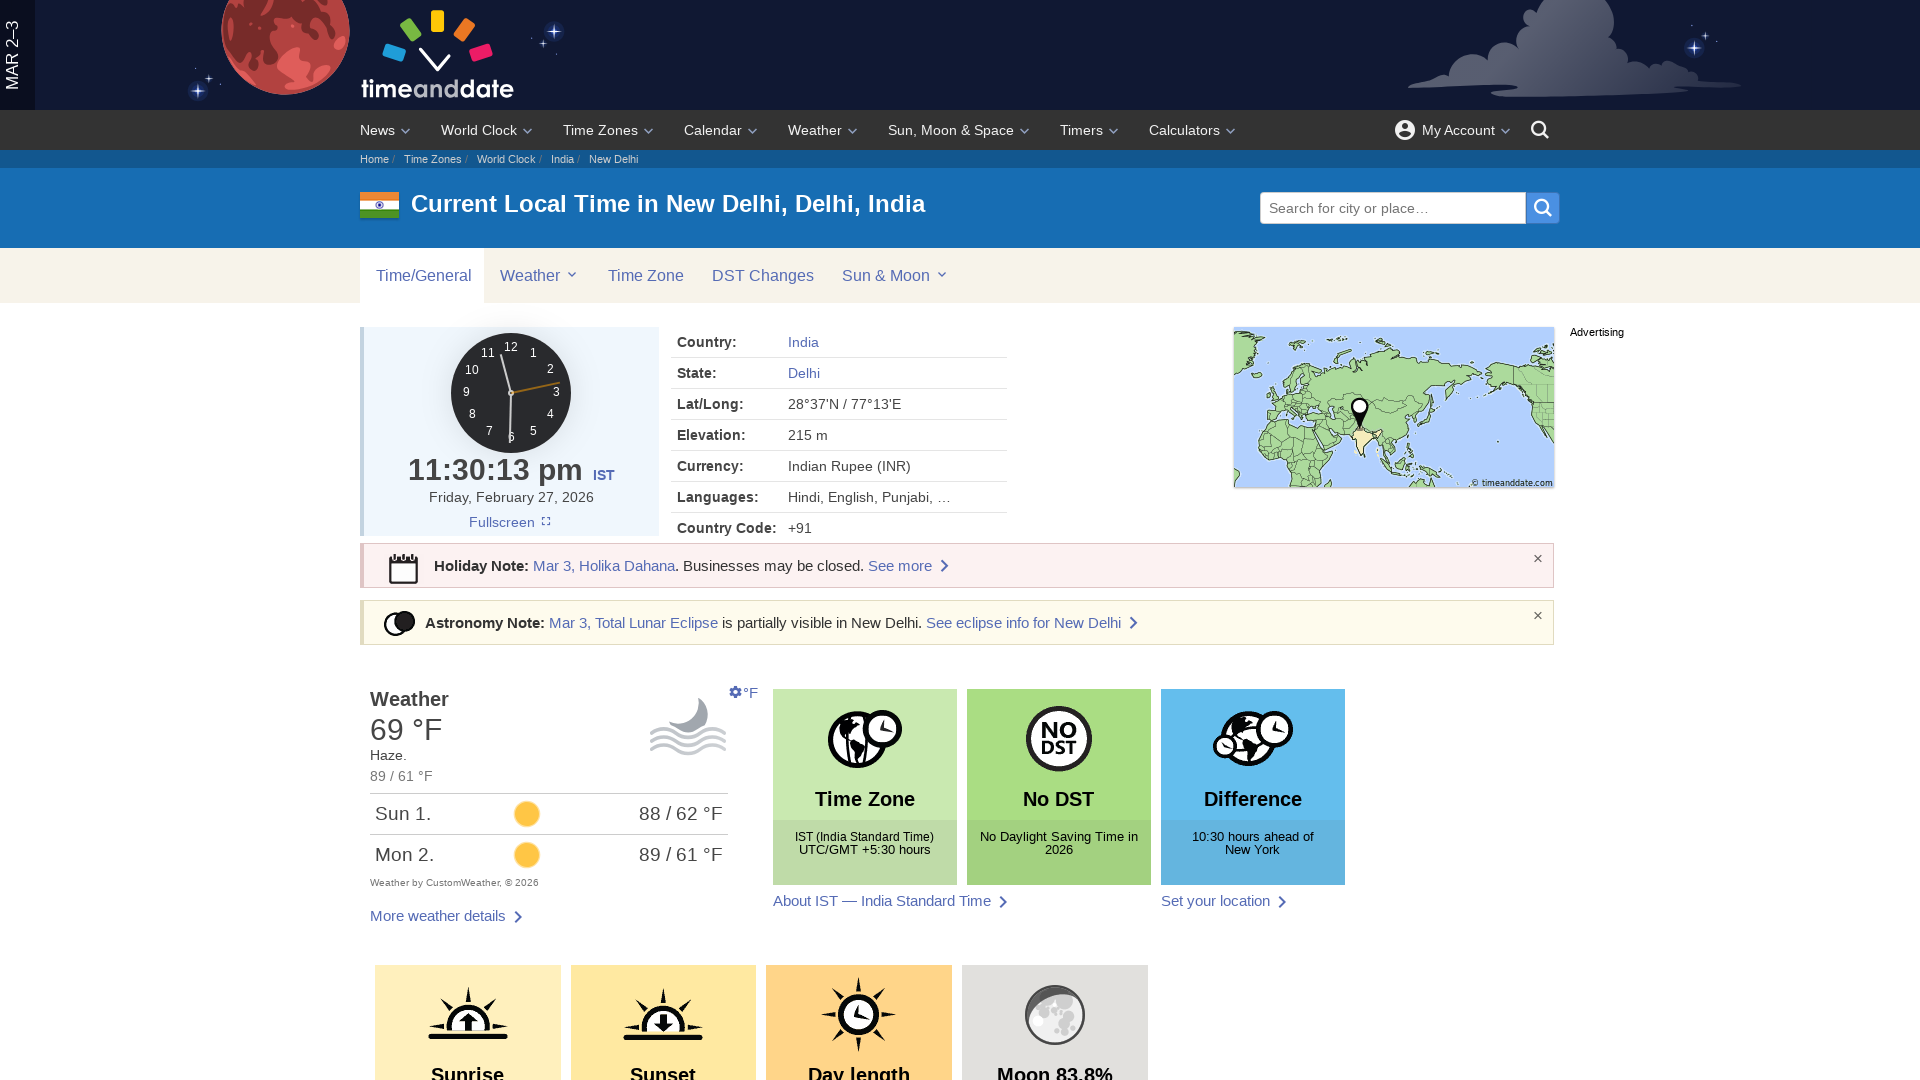